Tests dynamic checkbox removal by clicking the Remove button and verifying the checkbox disappears with a confirmation message

Starting URL: https://the-internet.herokuapp.com/dynamic_controls

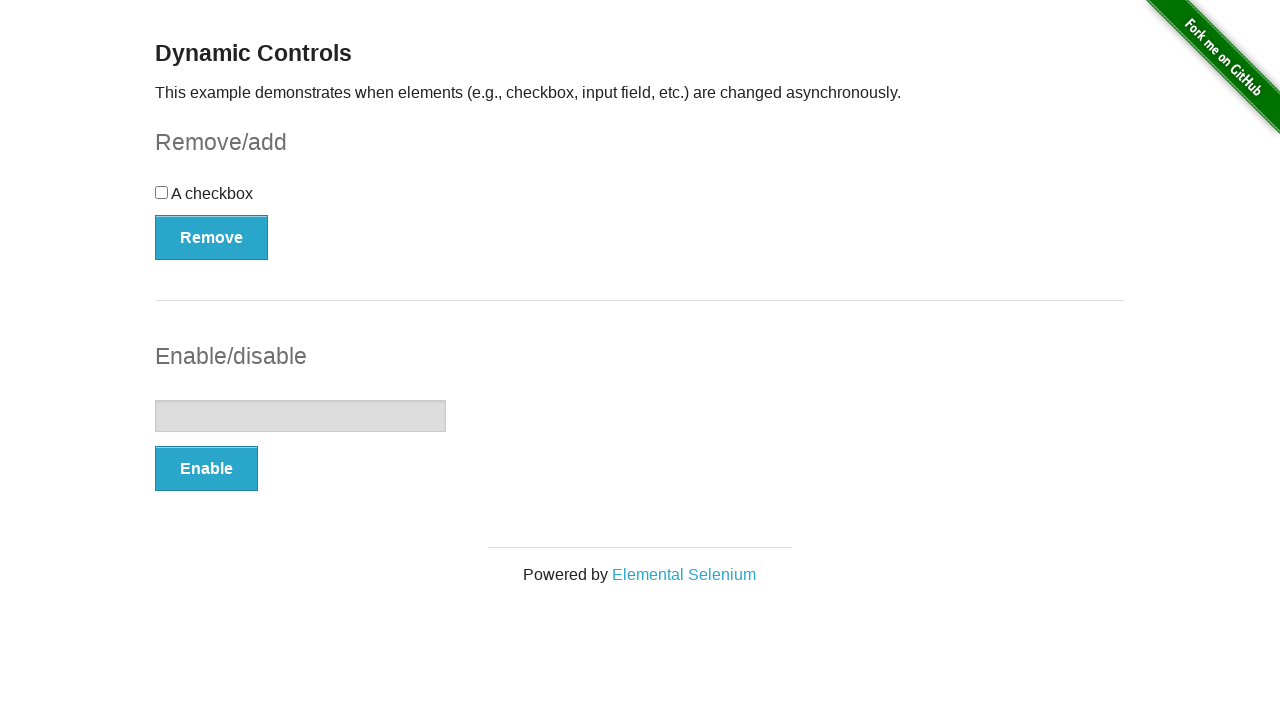

Verified checkbox is initially displayed
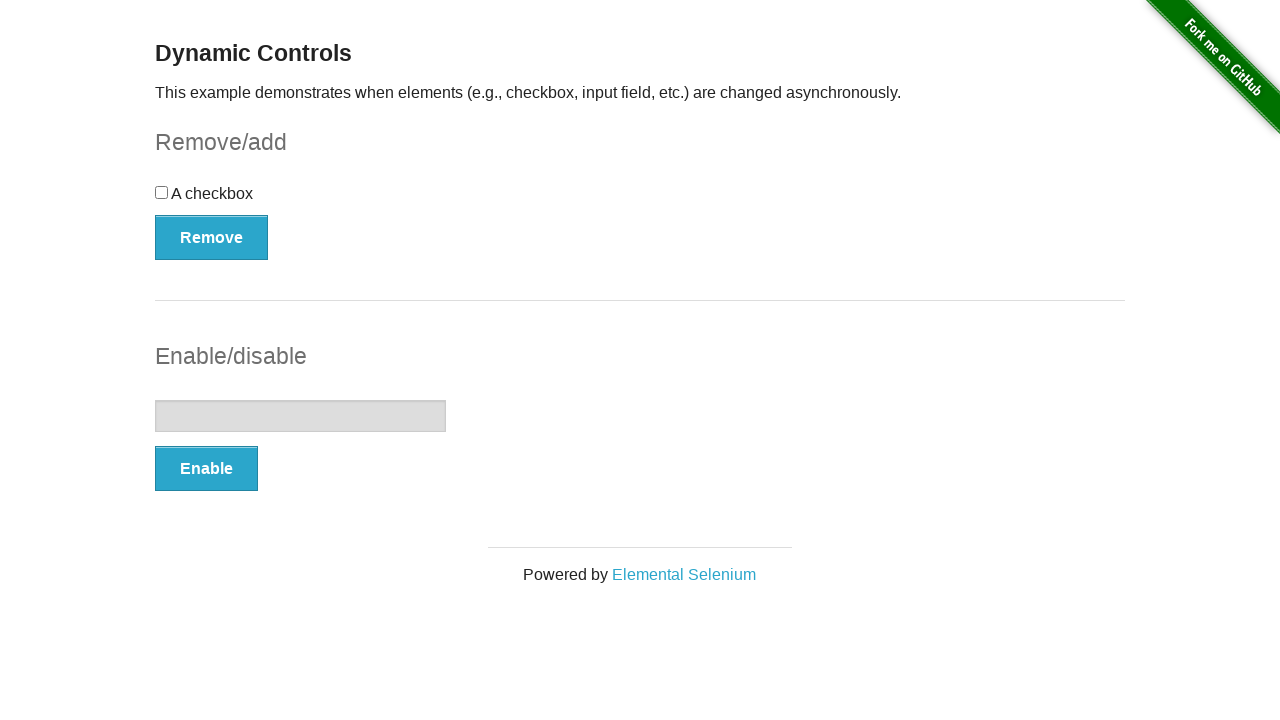

Clicked the Remove button at (212, 237) on xpath=//button[text()='Remove']
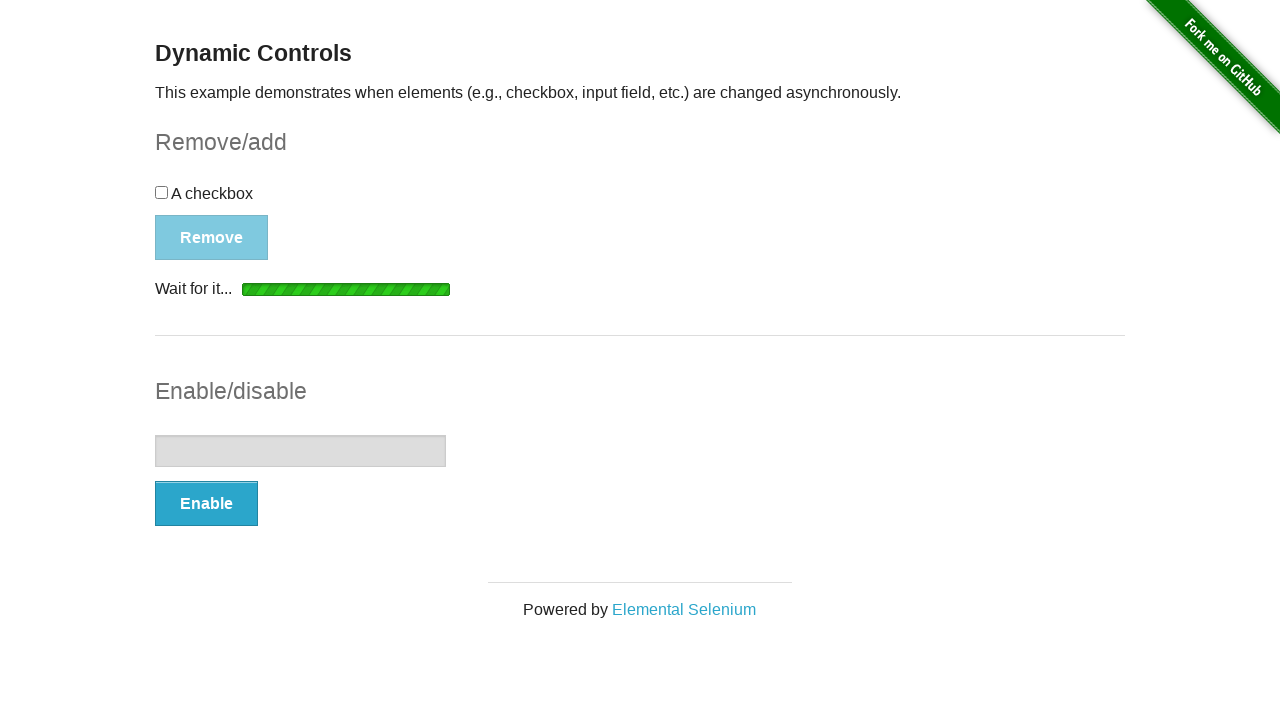

Confirmation message 'It's gone!' appeared
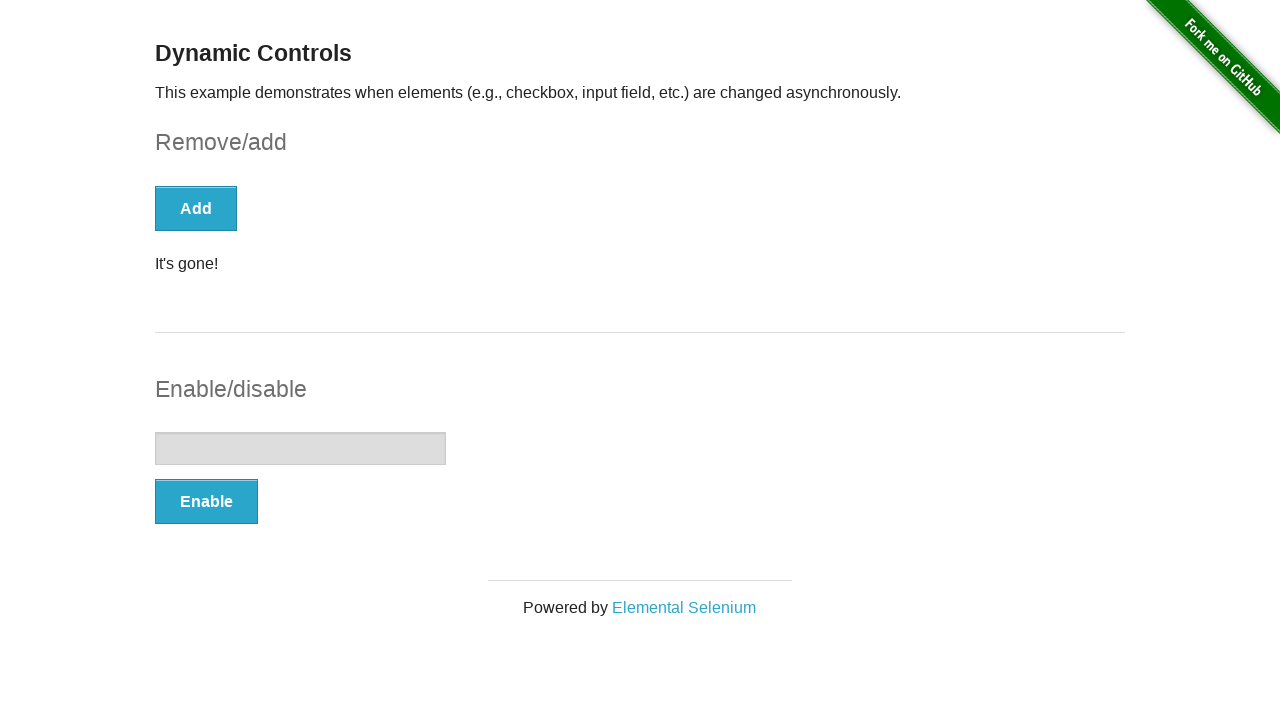

Retrieved checkbox count from page
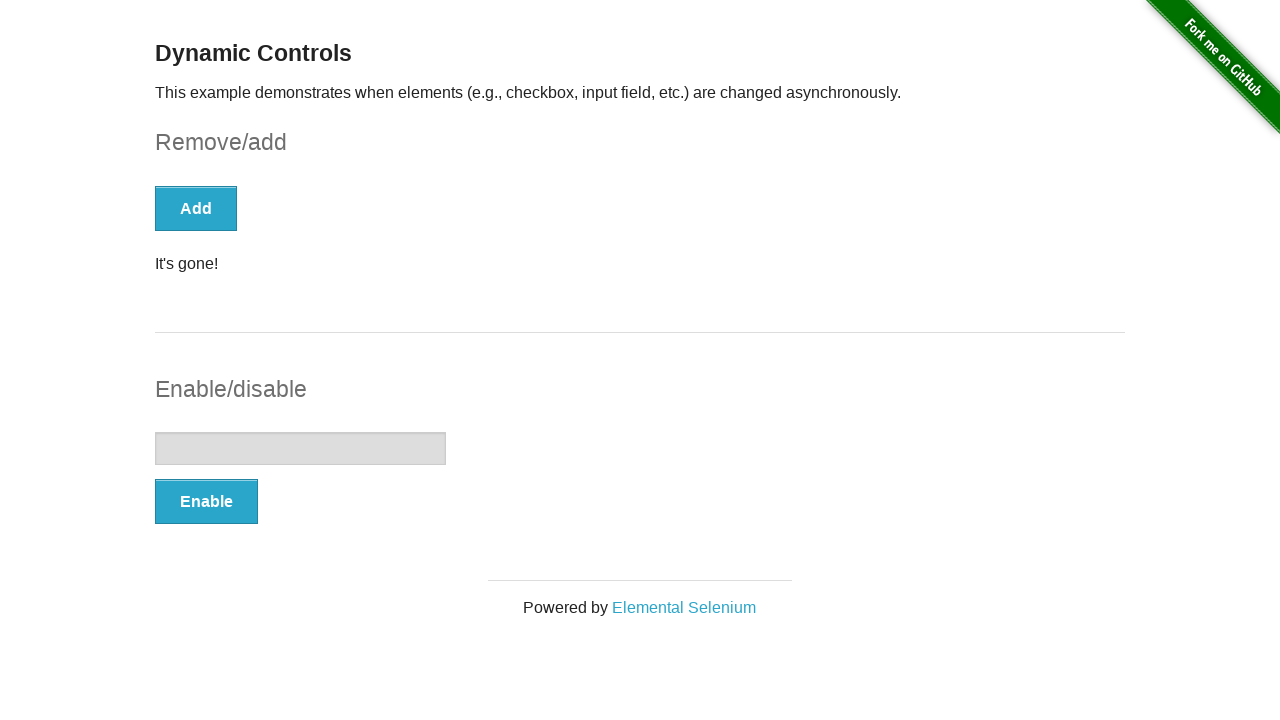

Verified checkbox has been removed - assertion passed
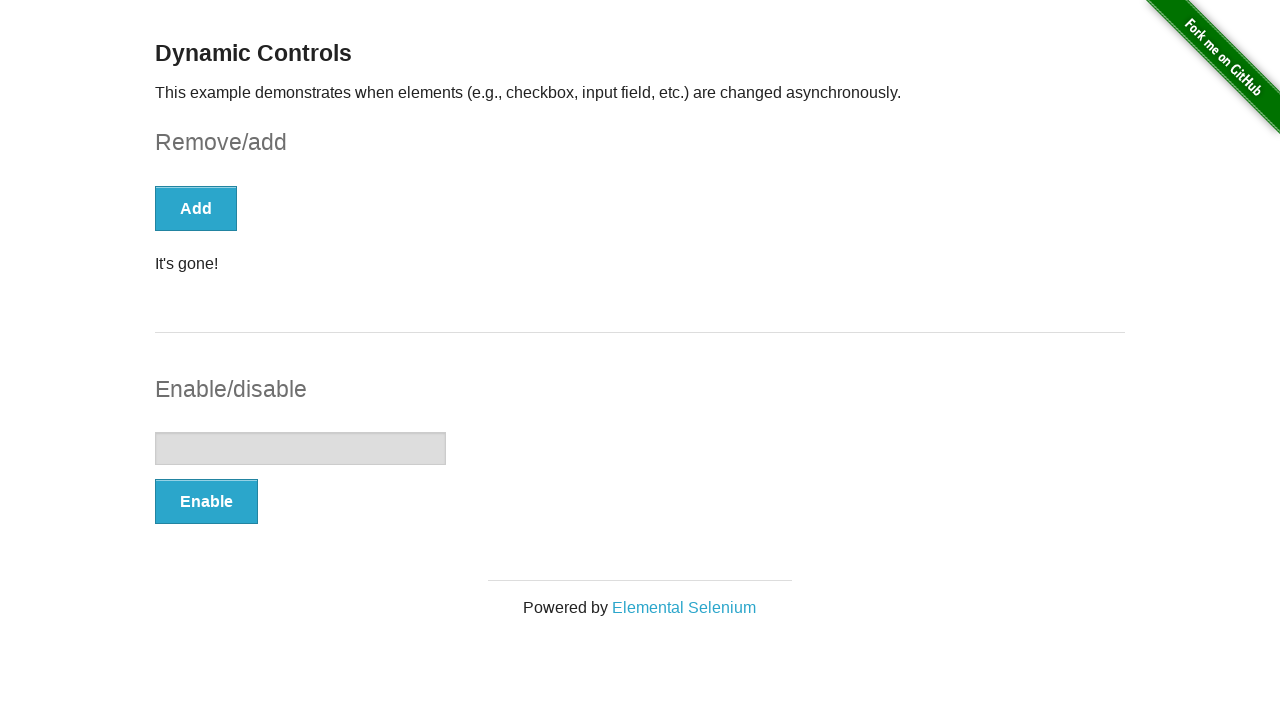

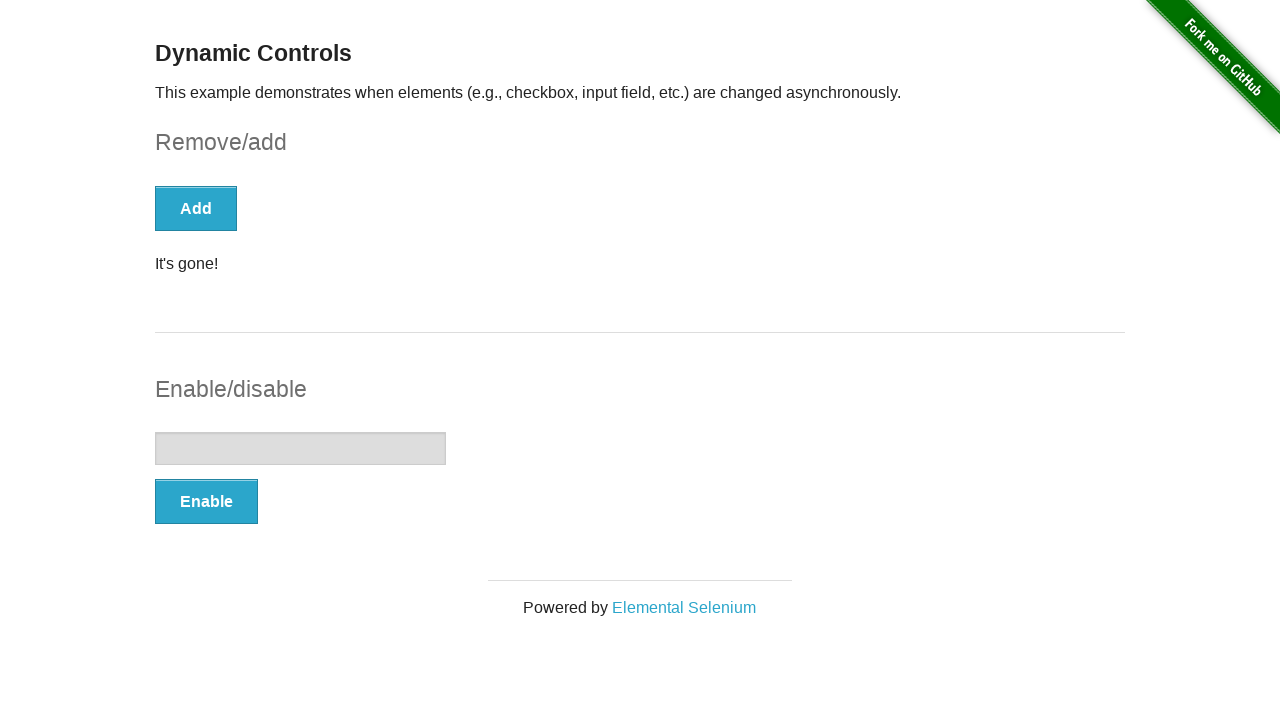